Clicks on link with href ending with 'html'

Starting URL: https://bonigarcia.dev/selenium-webdriver-java/

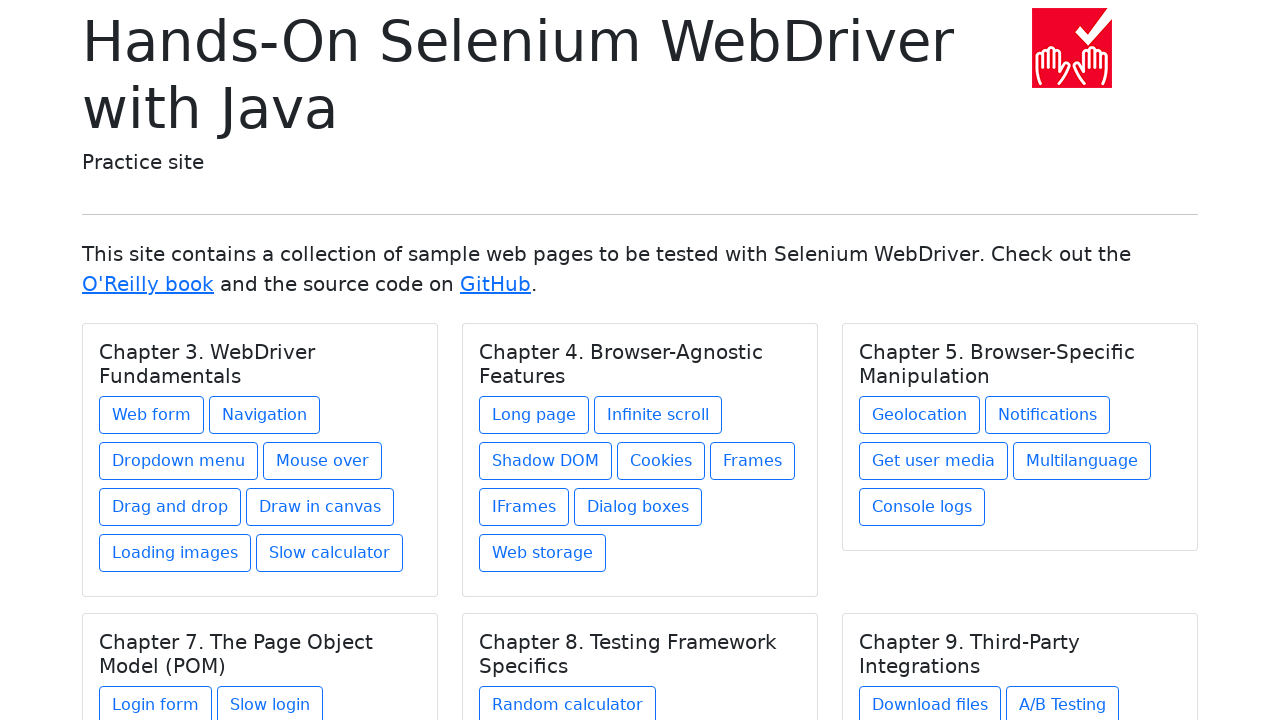

Clicked on first link with href ending with 'html' at (152, 415) on [href$='html'] >> nth=0
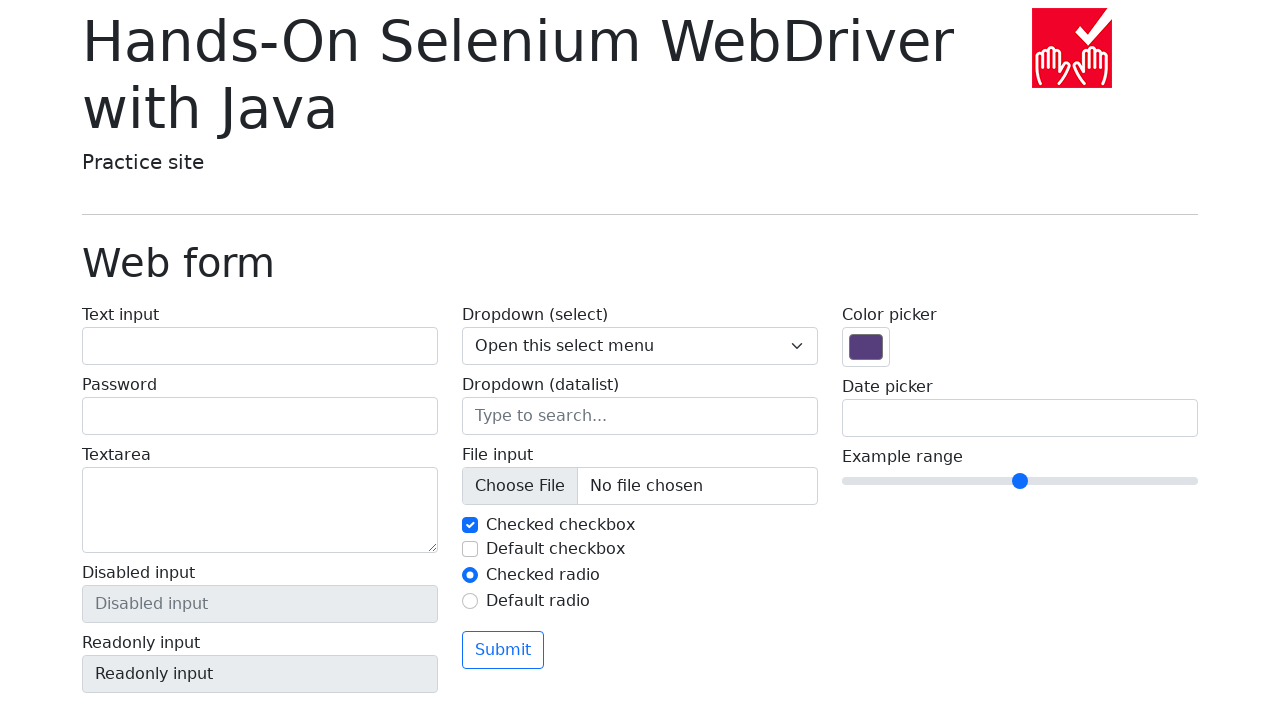

Verified navigation to web form page at https://bonigarcia.dev/selenium-webdriver-java/web-form.html
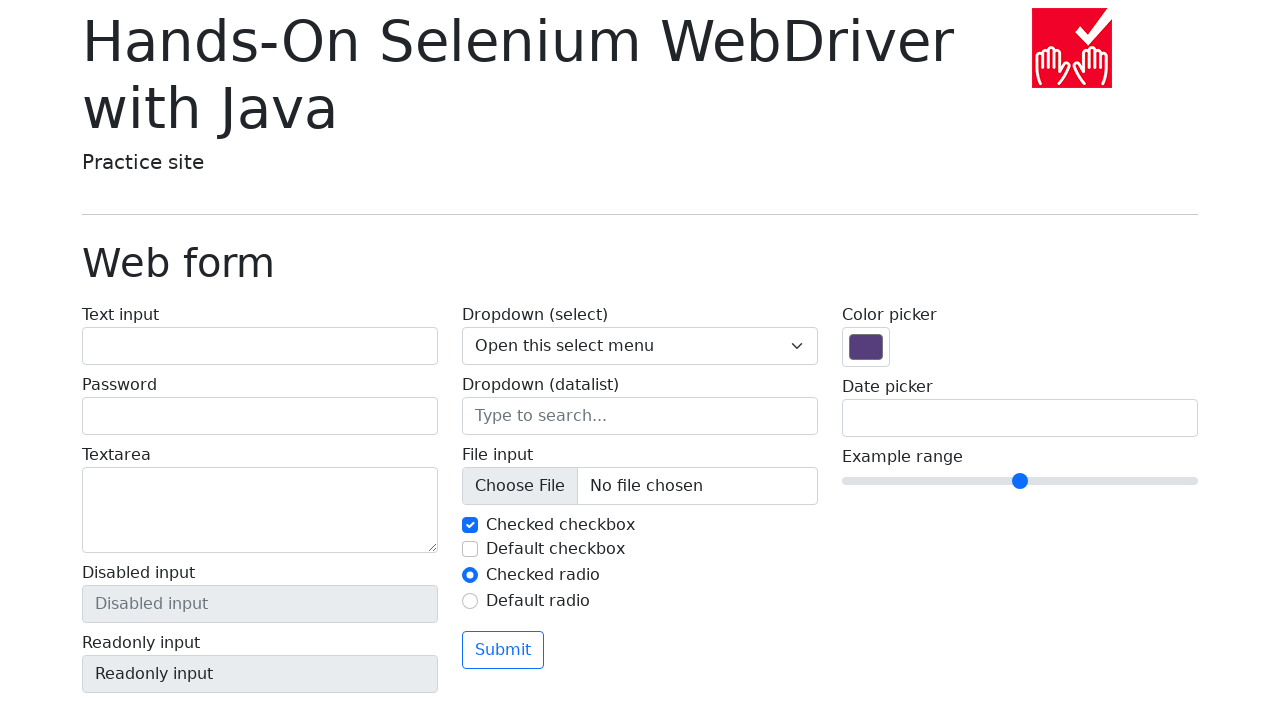

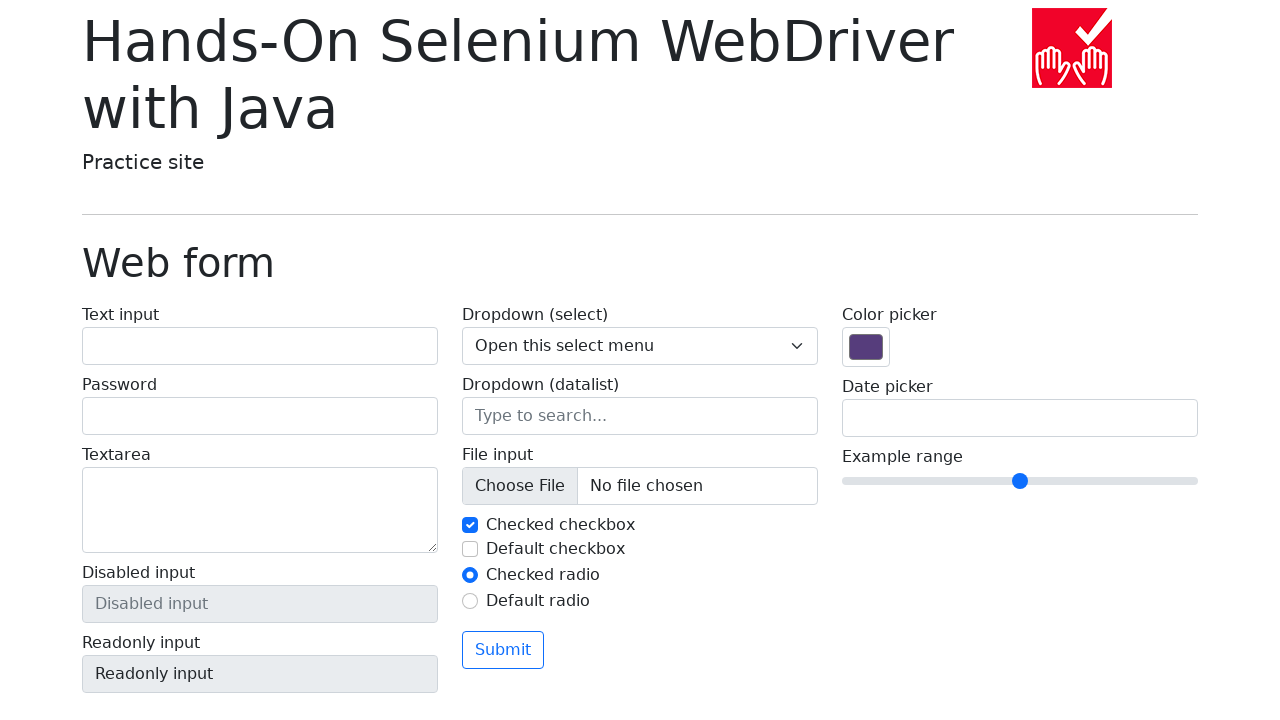